Tests drag and drop functionality on jQuery UI demo page by dragging an element from one position and dropping it onto a target element

Starting URL: https://jqueryui.com/droppable/

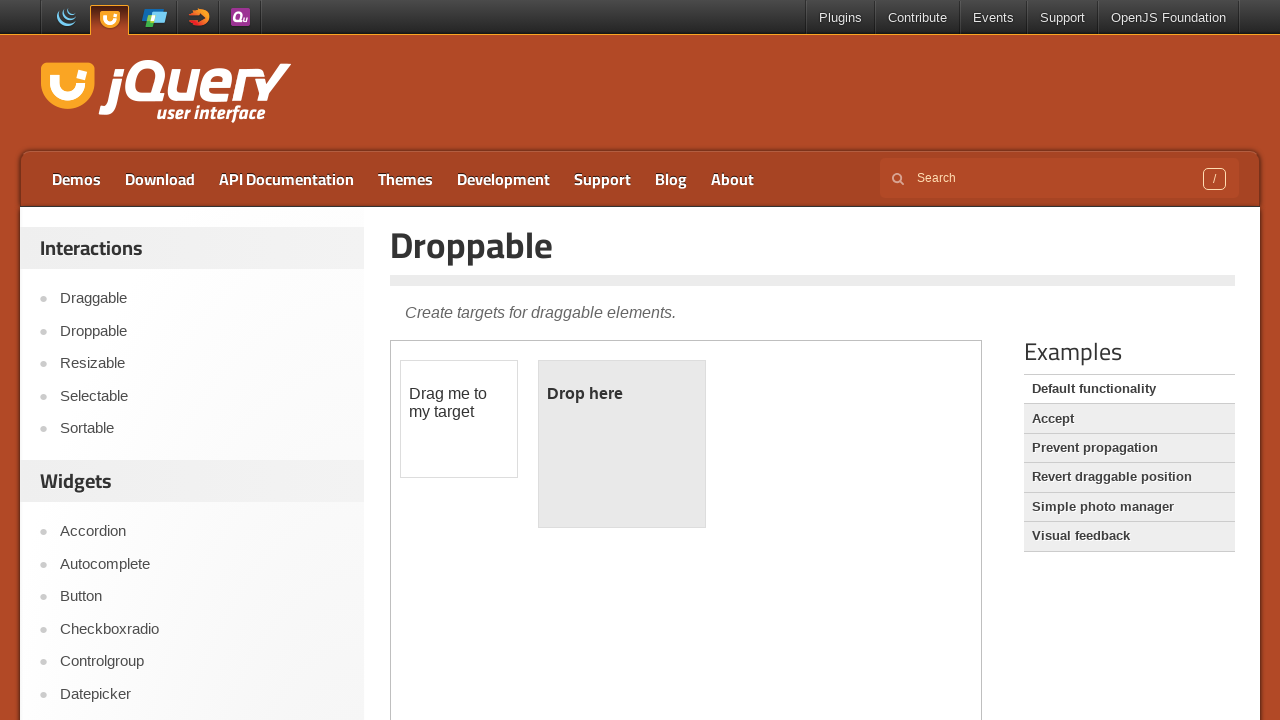

Located the iframe containing the drag and drop demo
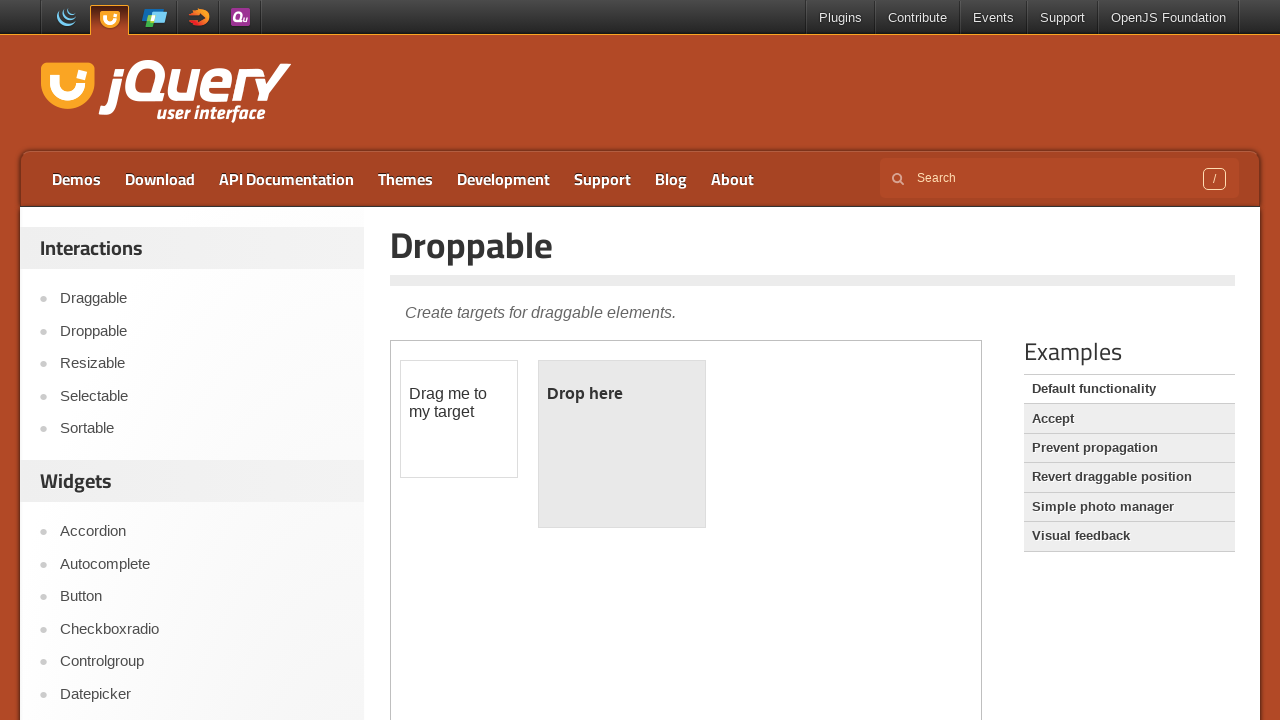

Located the draggable element within the iframe
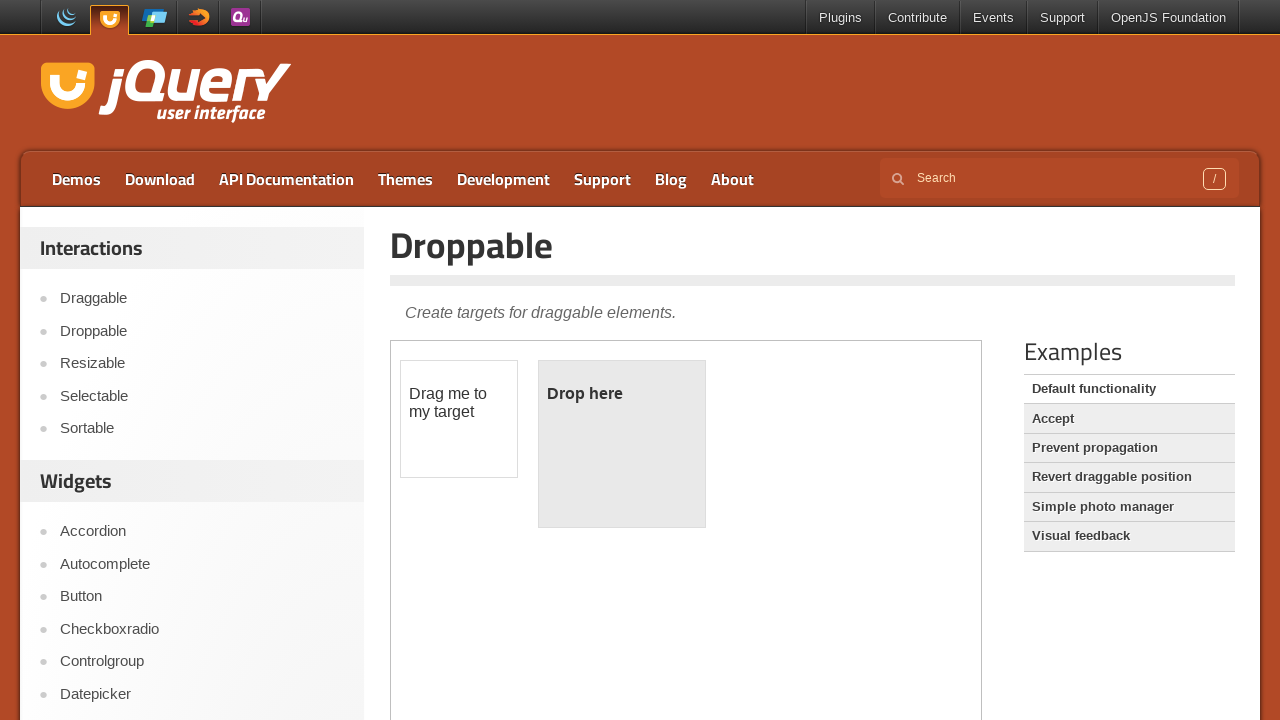

Located the droppable target element within the iframe
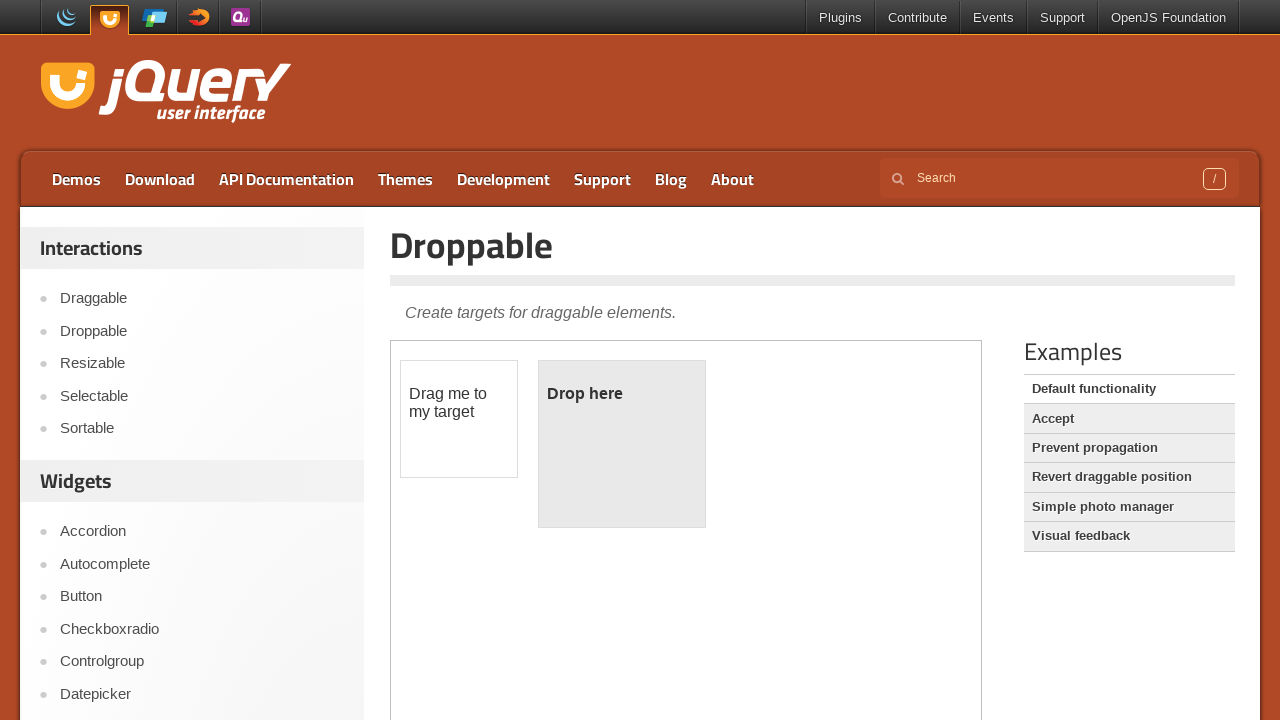

Dragged the element onto the droppable target at (622, 444)
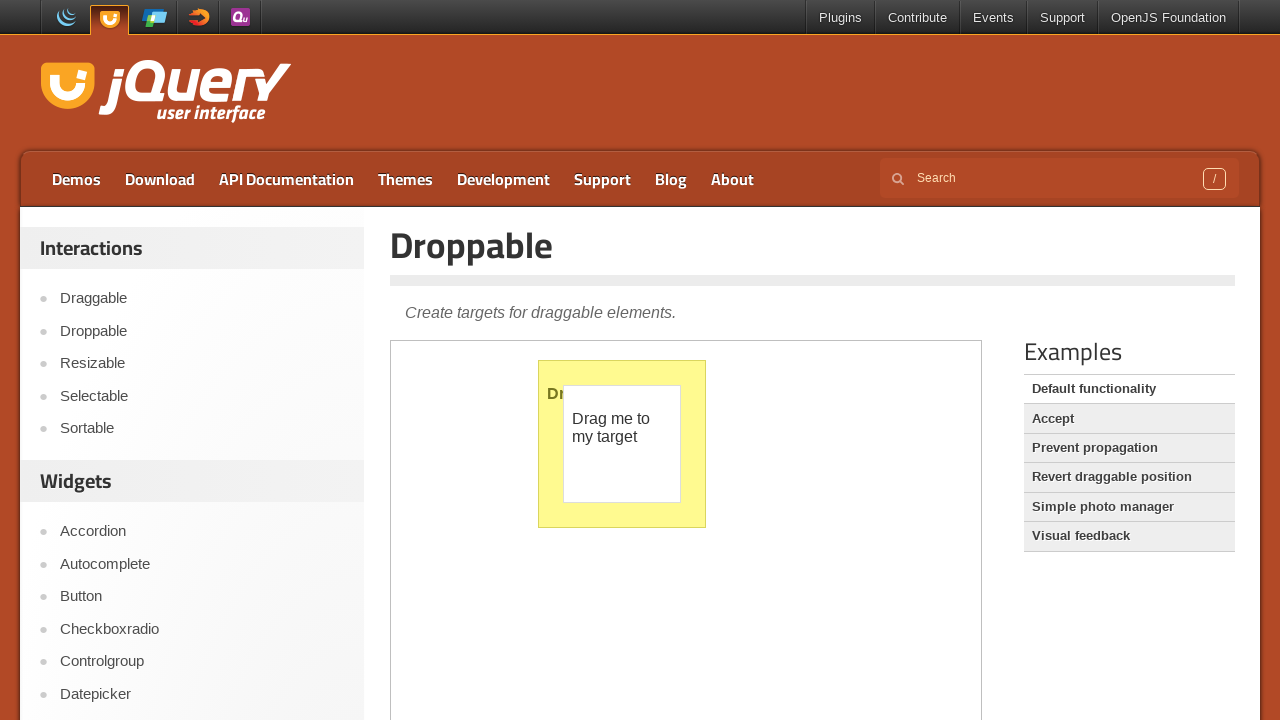

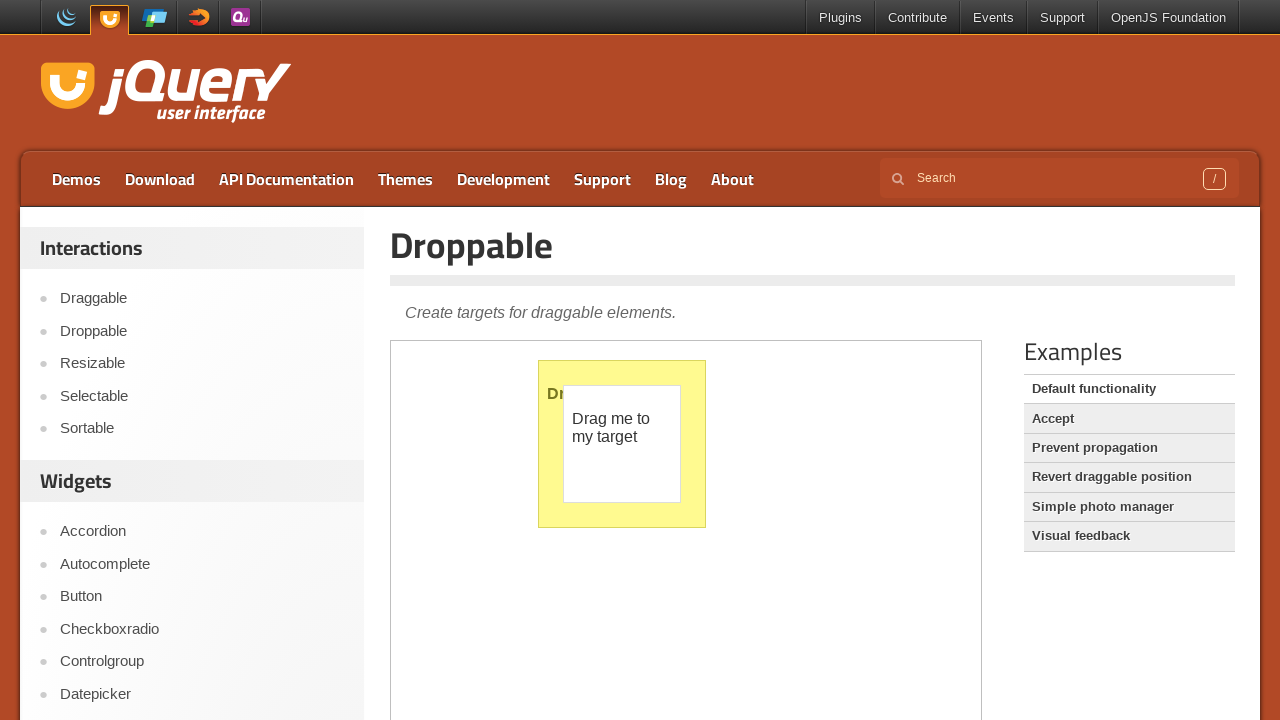